Tests simple alert dialog by clicking the alert button and accepting the alert.

Starting URL: https://demoqa.com/alerts

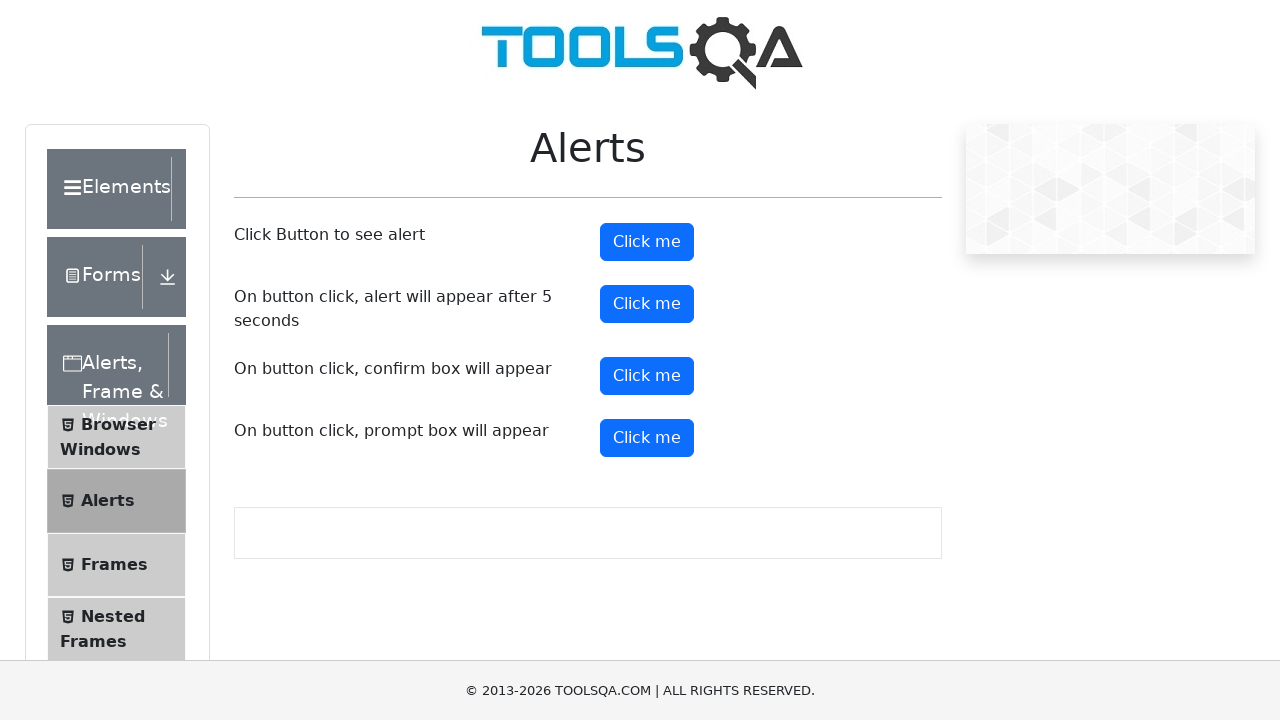

Set up dialog handler to accept alerts
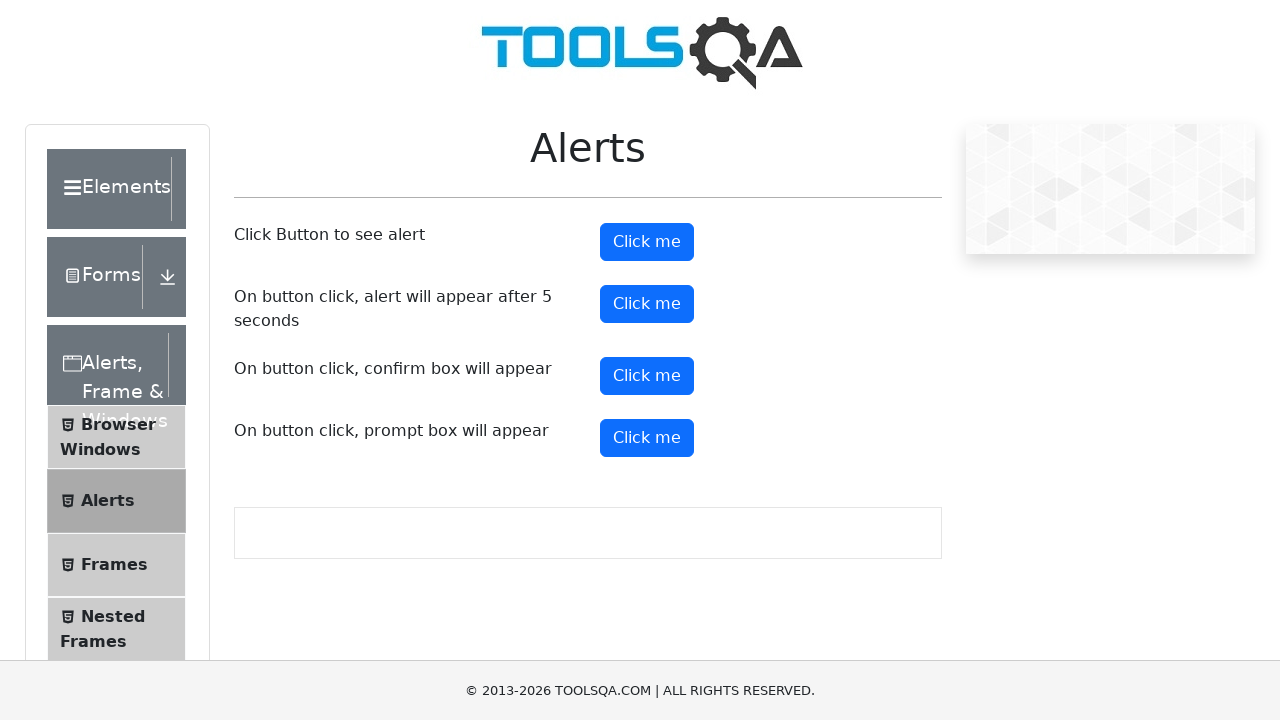

Clicked alert button to trigger simple alert at (647, 242) on #alertButton
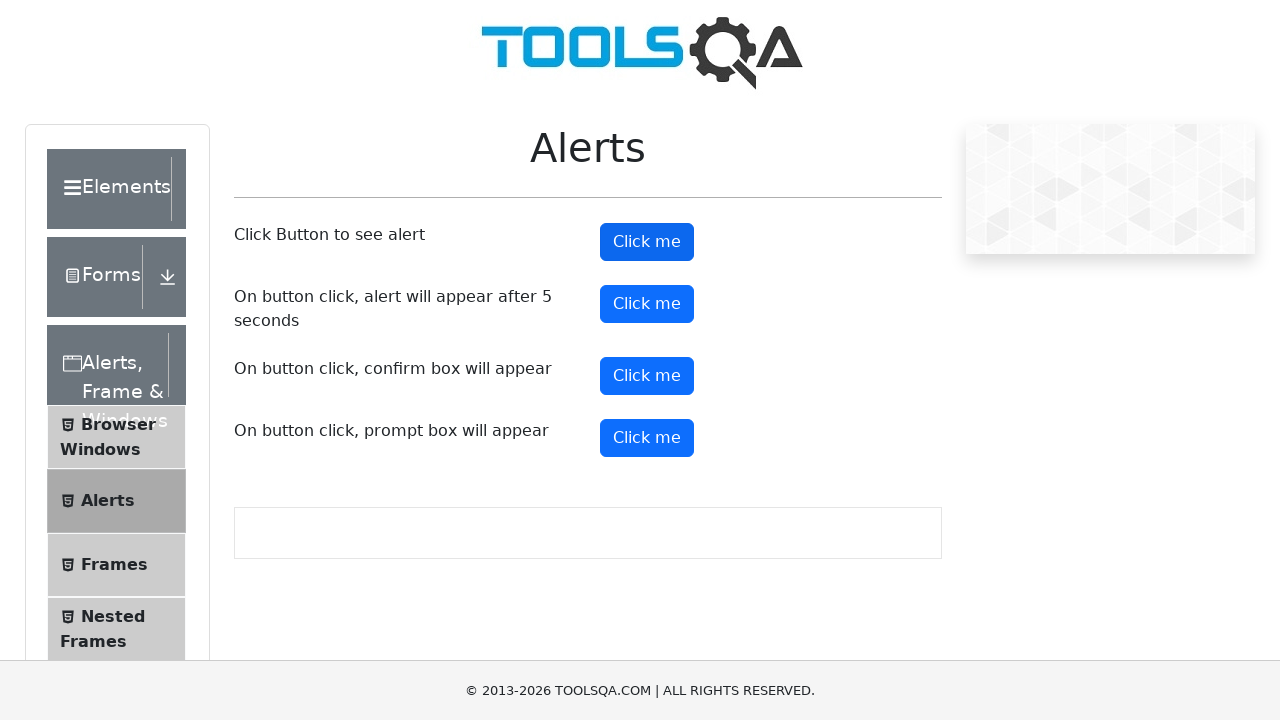

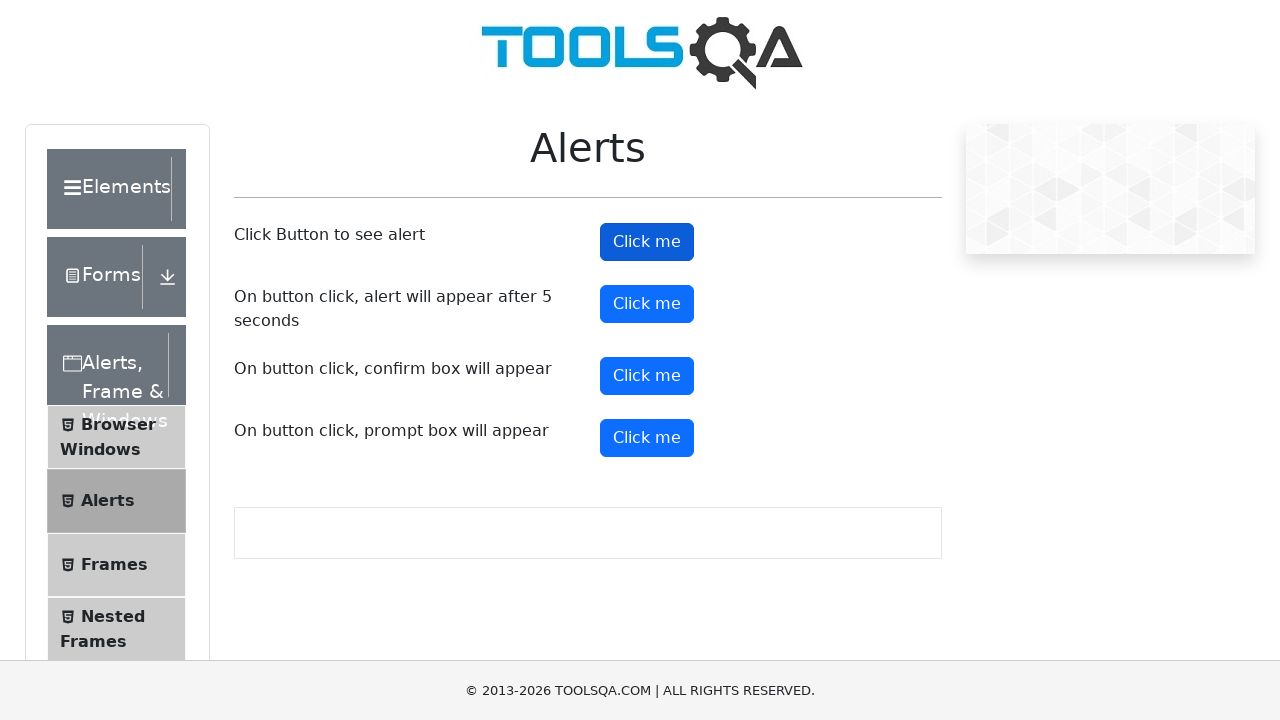